Opens the Sarkari Result website and verifies the page loads by checking the title is accessible.

Starting URL: https://www.sarkariresult.com/

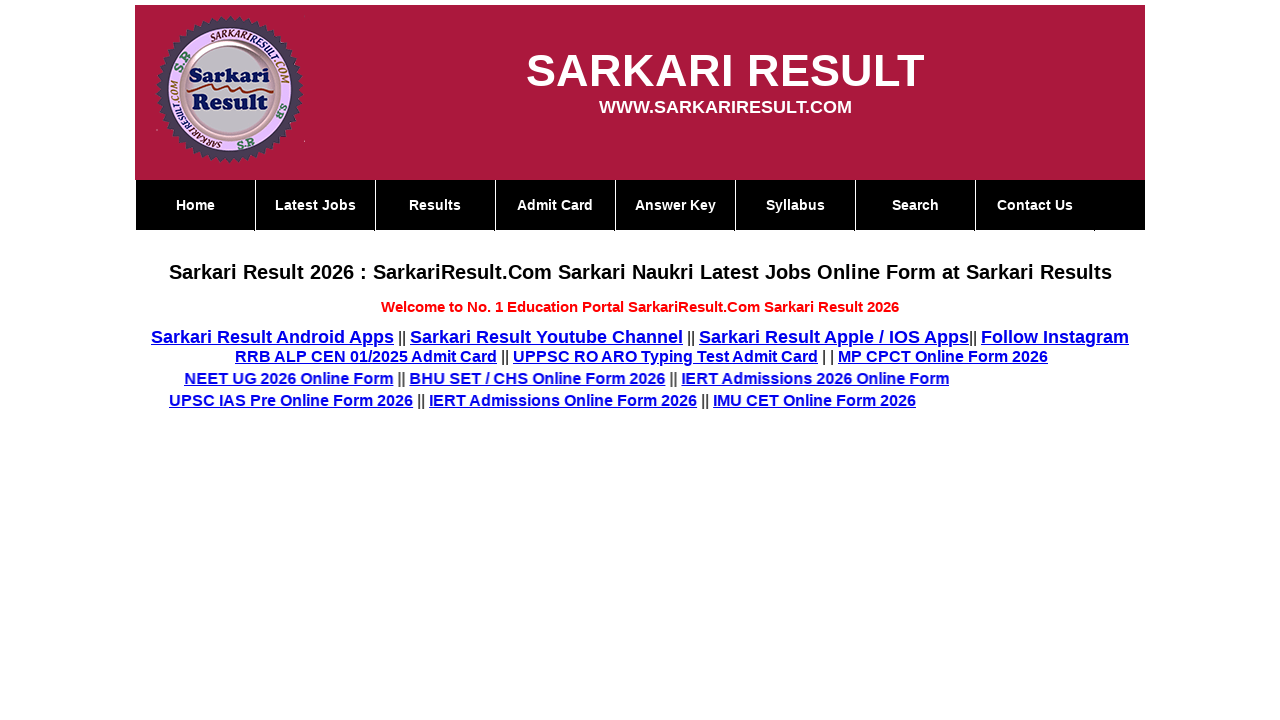

Waited for page to reach domcontentloaded state
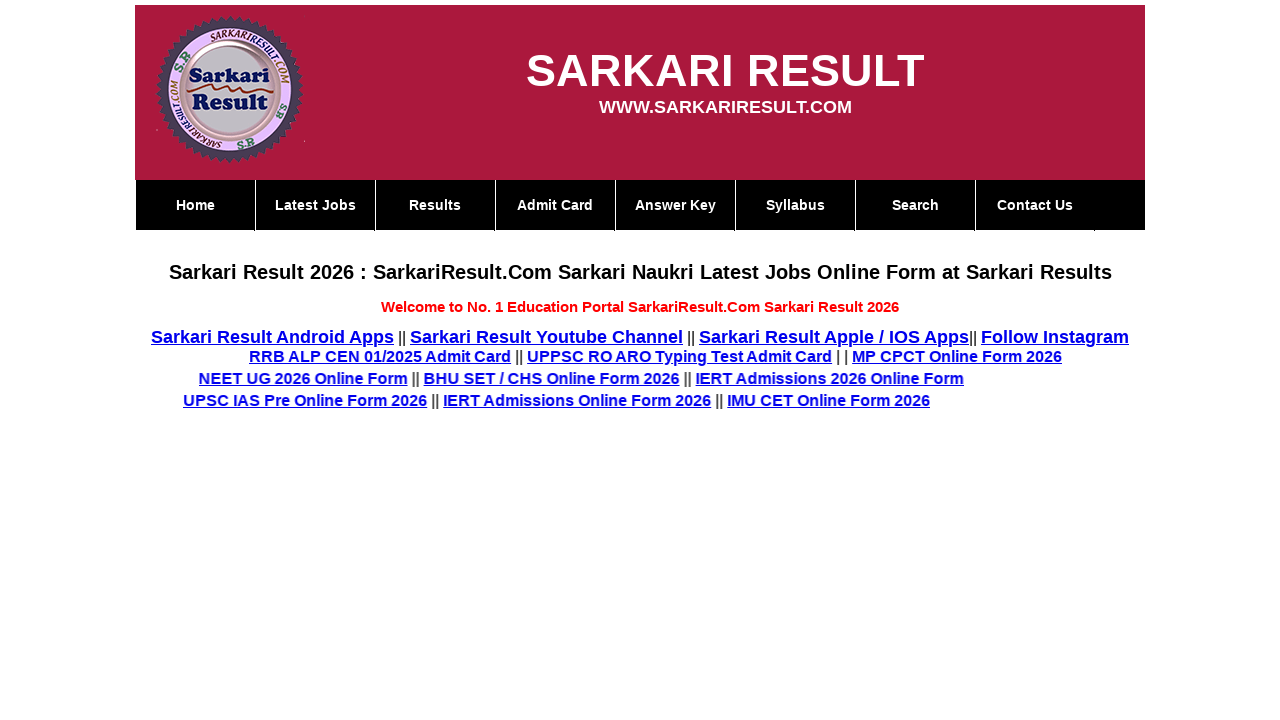

Retrieved page title from Sarkari Result website
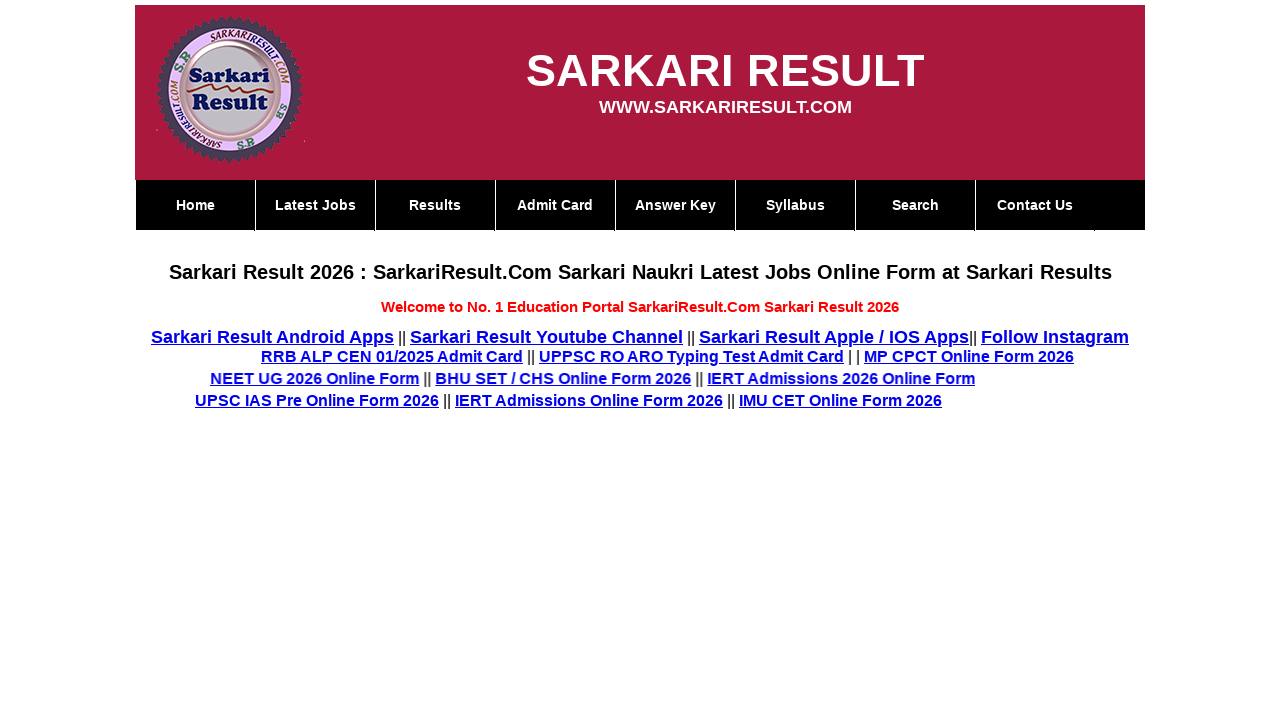

Verified page title is not empty
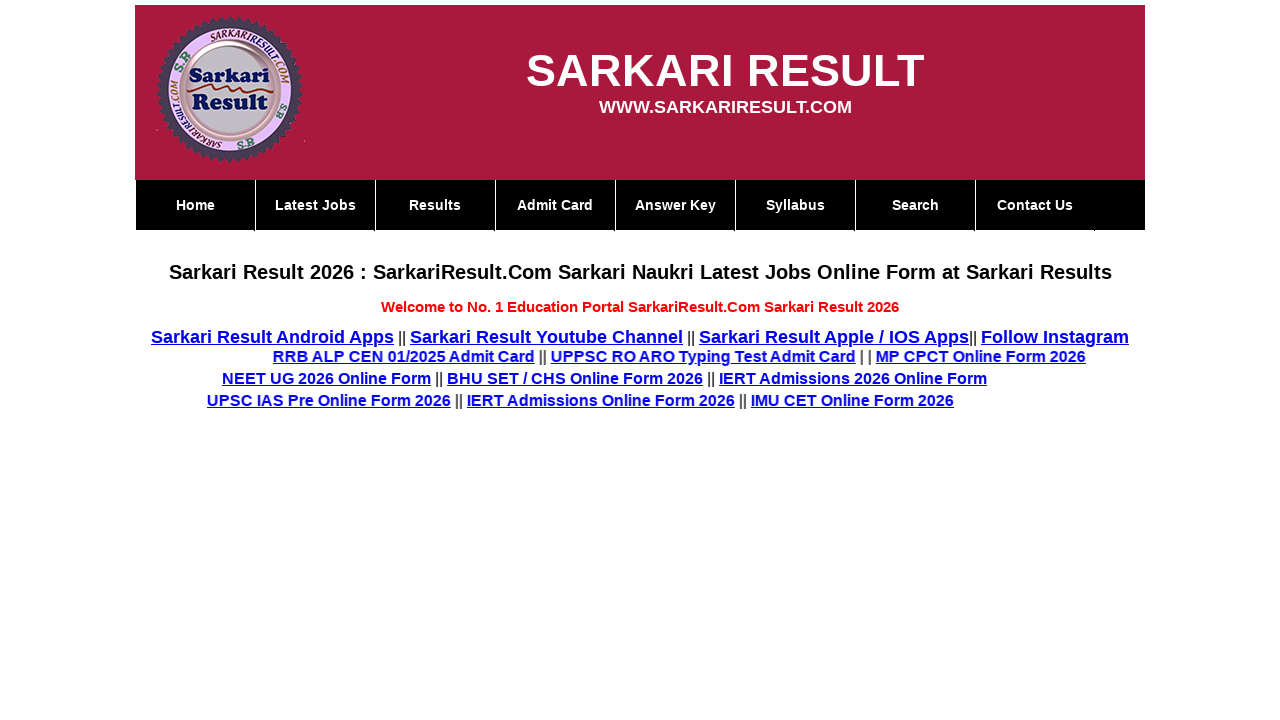

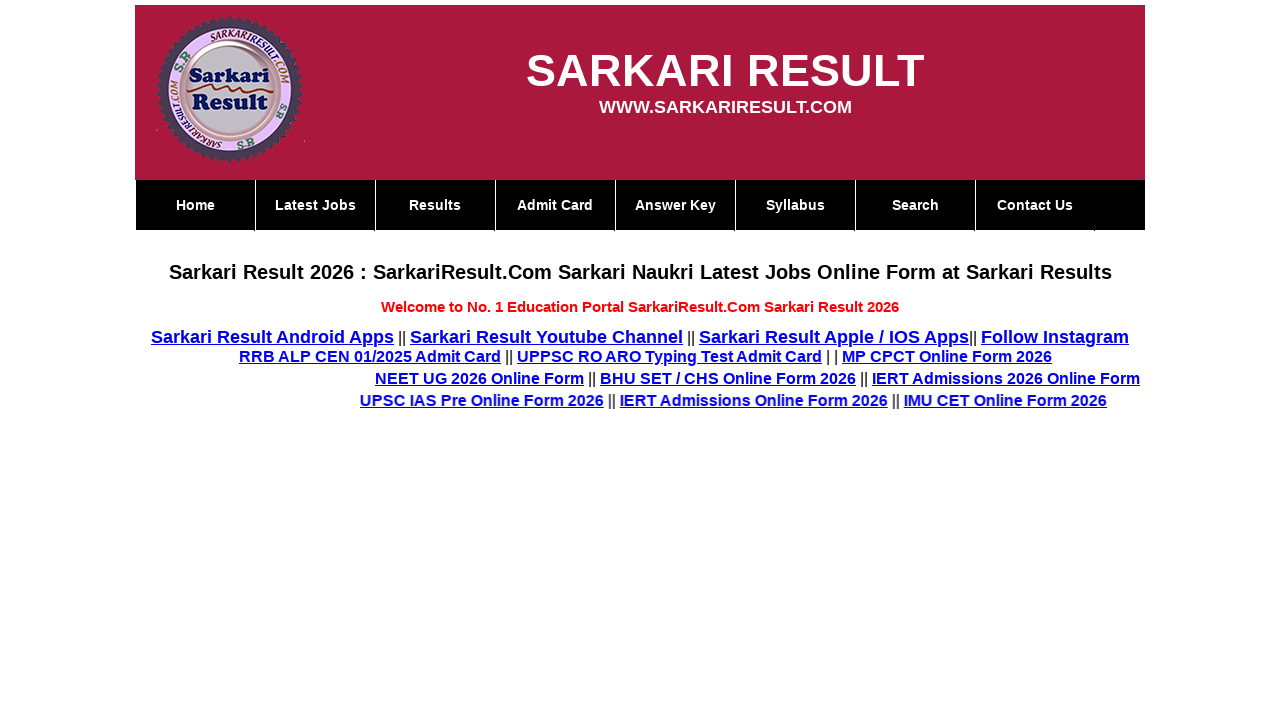